Navigates to whatismyipaddress.com to check the current IP address and waits for the page to load.

Starting URL: https://whatismyipaddress.com/

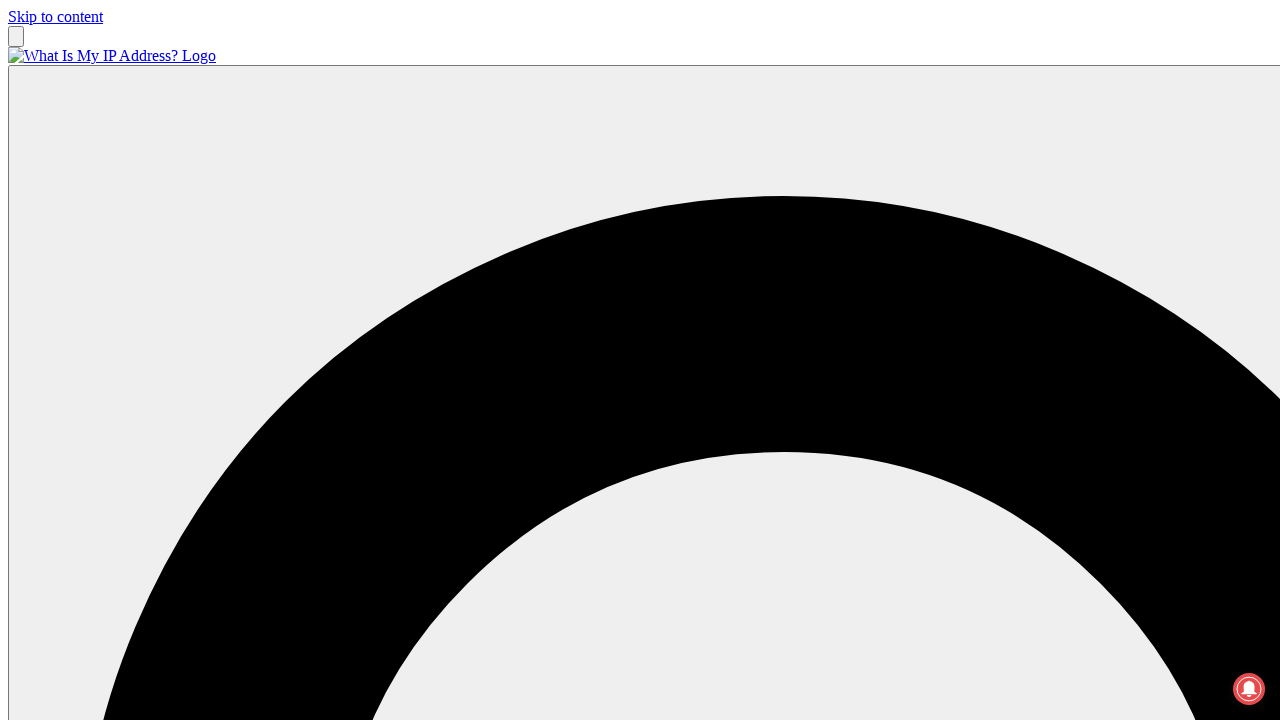

Navigated to whatismyipaddress.com
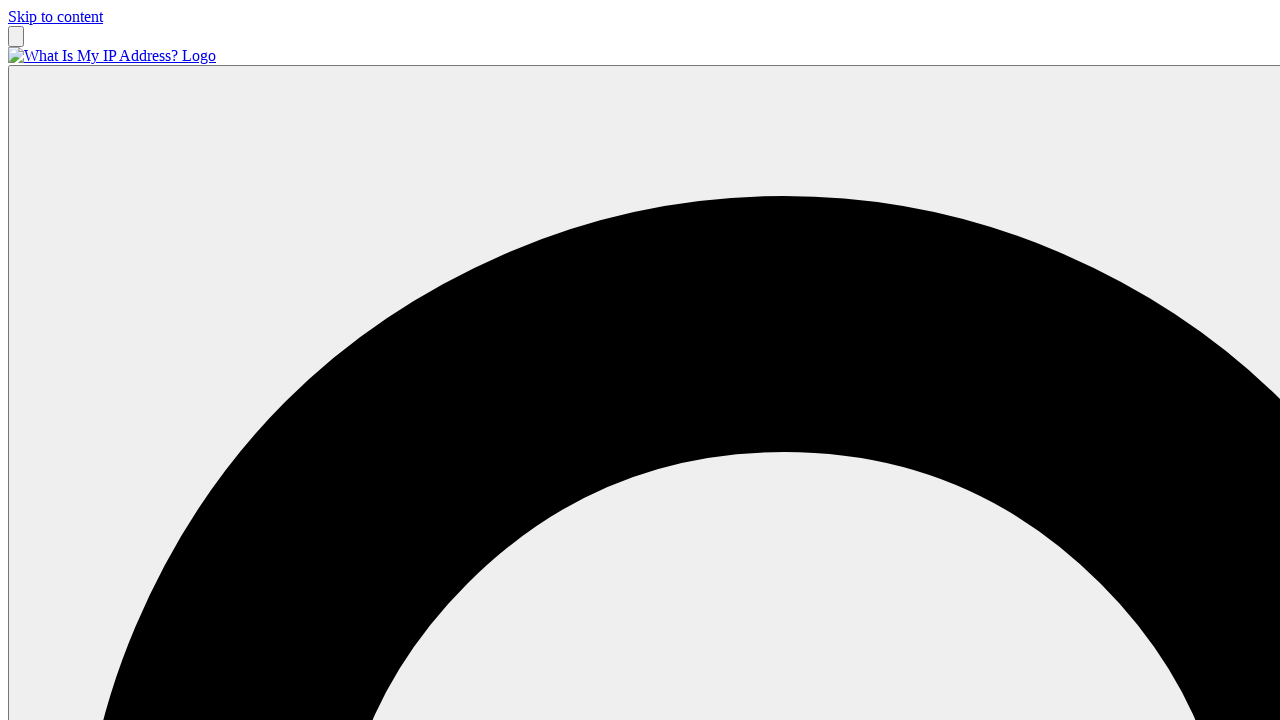

Page reached networkidle state - fully loaded
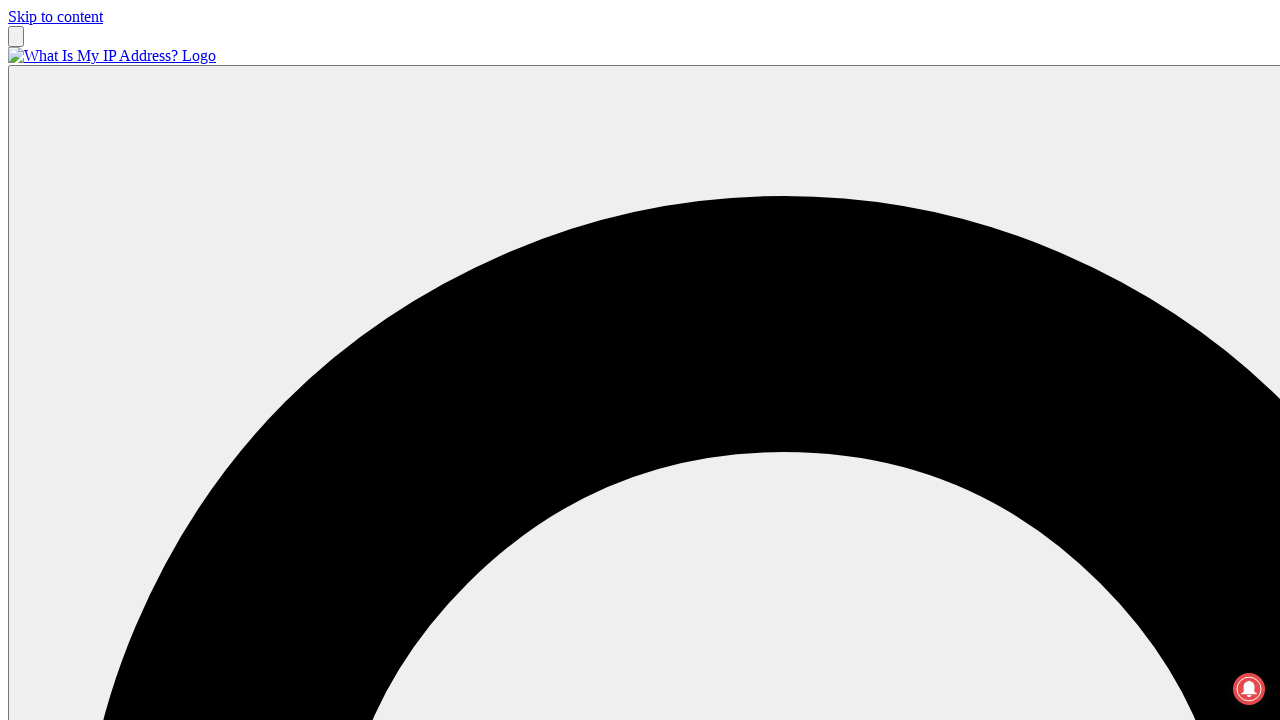

IP address element became visible
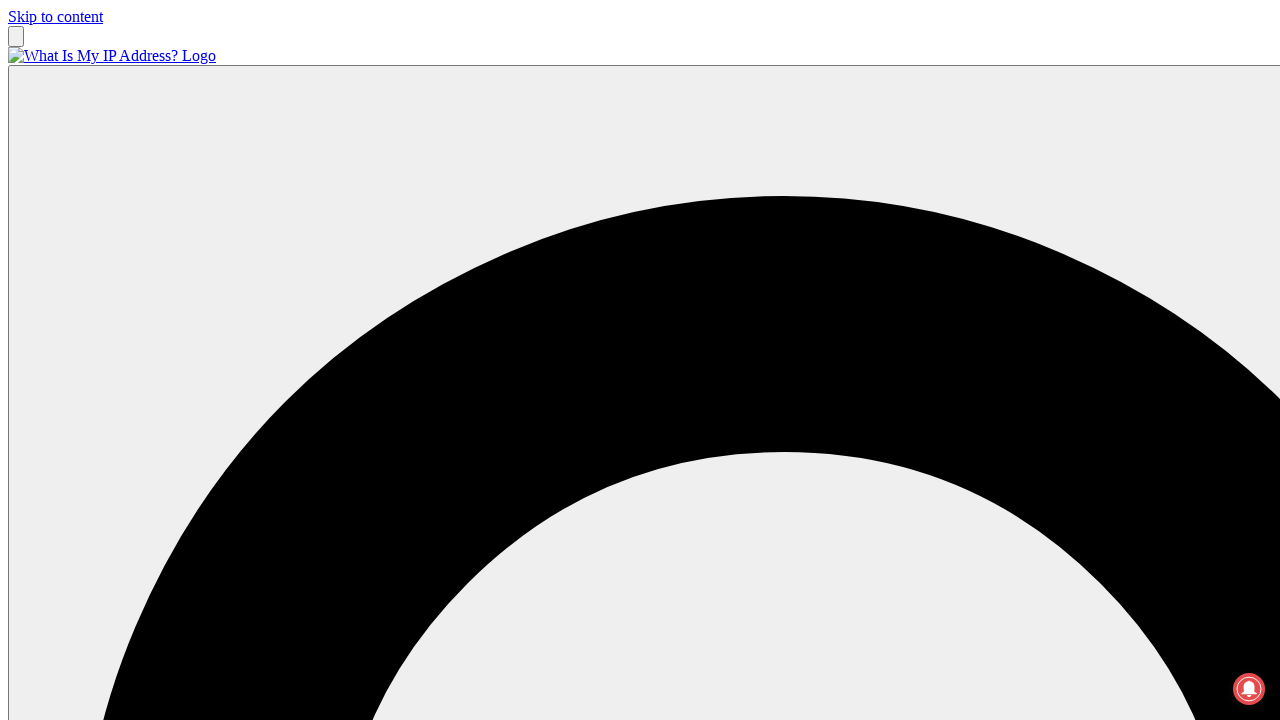

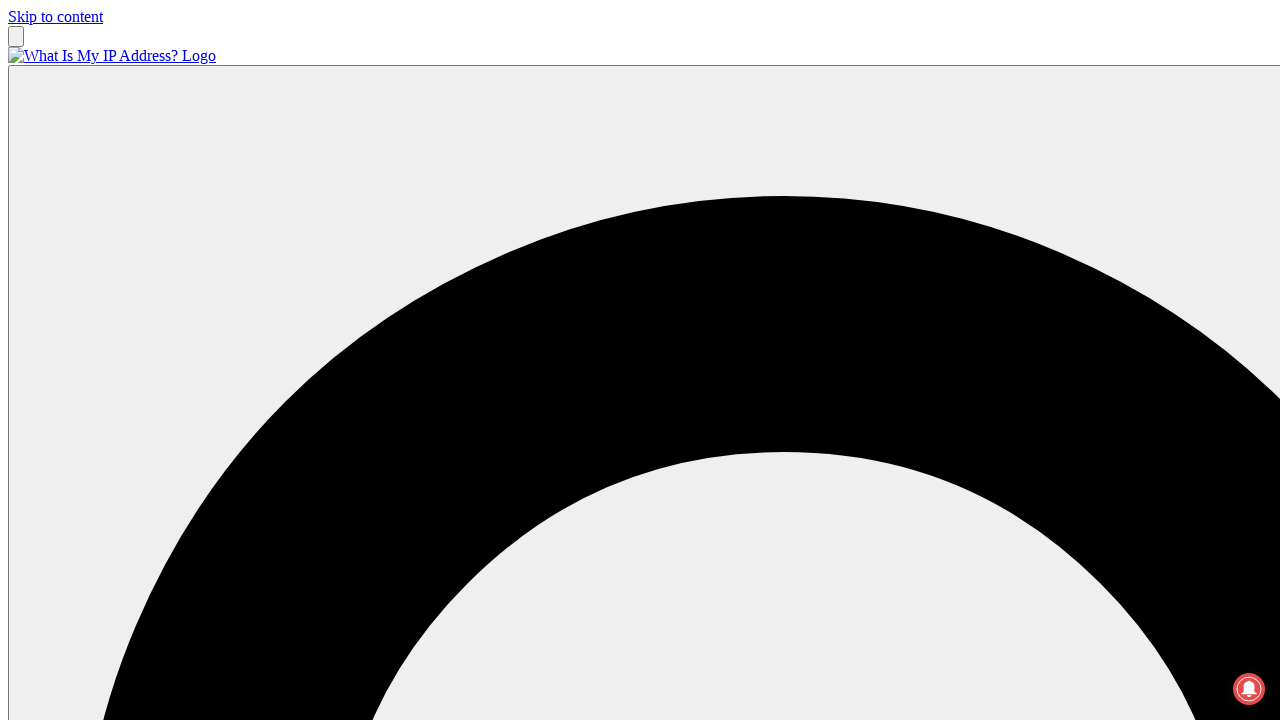